Tests the EU country page by navigating through it using PageDown key presses to scroll through the content

Starting URL: https://water.europa.eu/freshwater/countries/uwwt/european-union

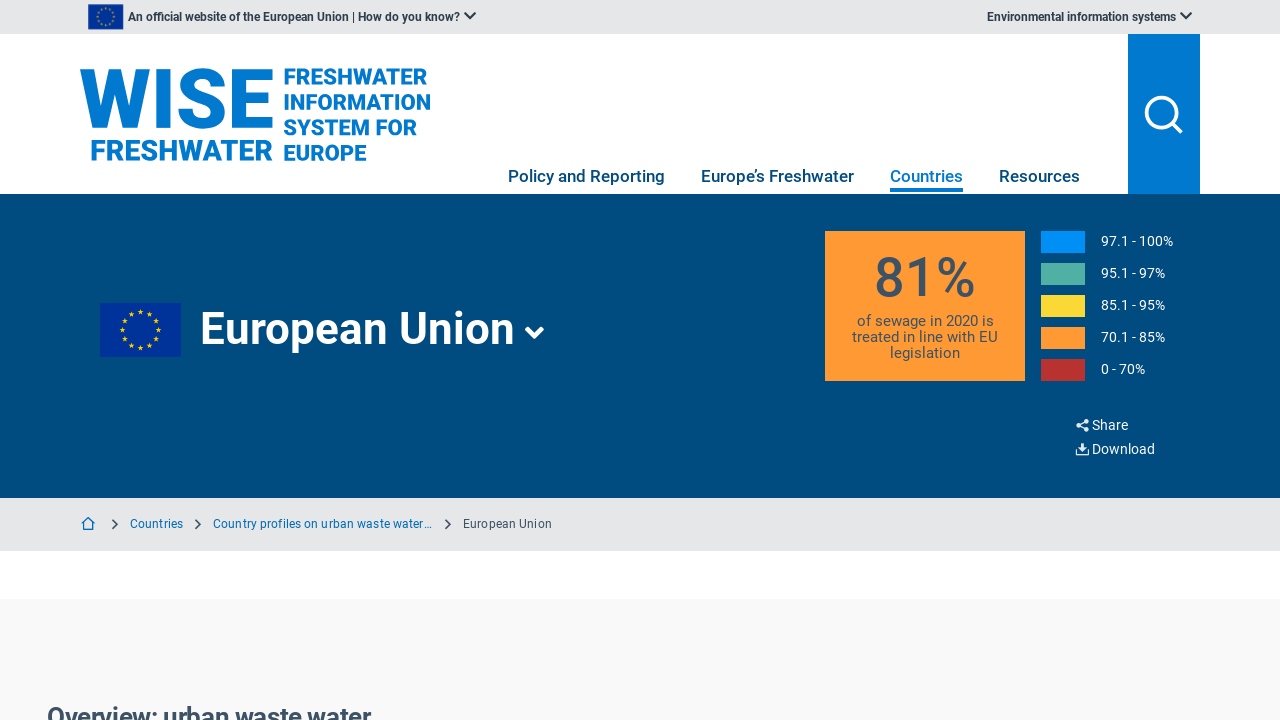

EU country page loaded and network idle
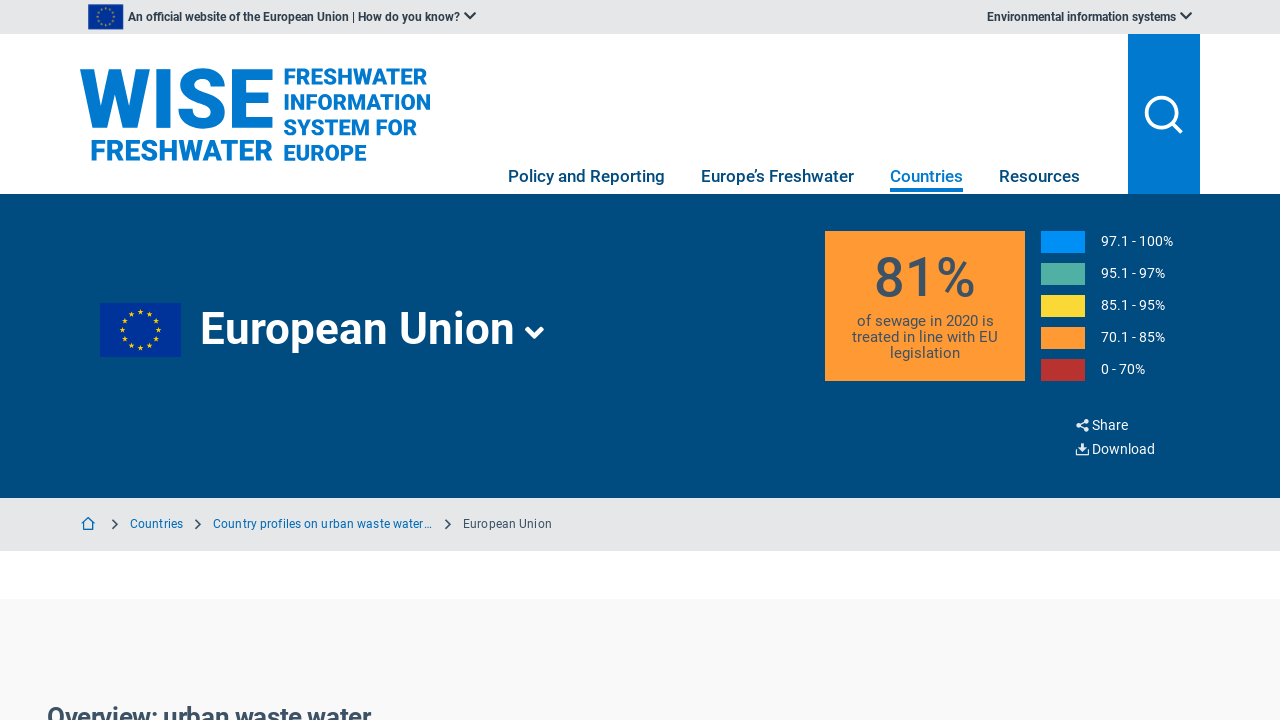

Scrolled down using PageDown key (first scroll)
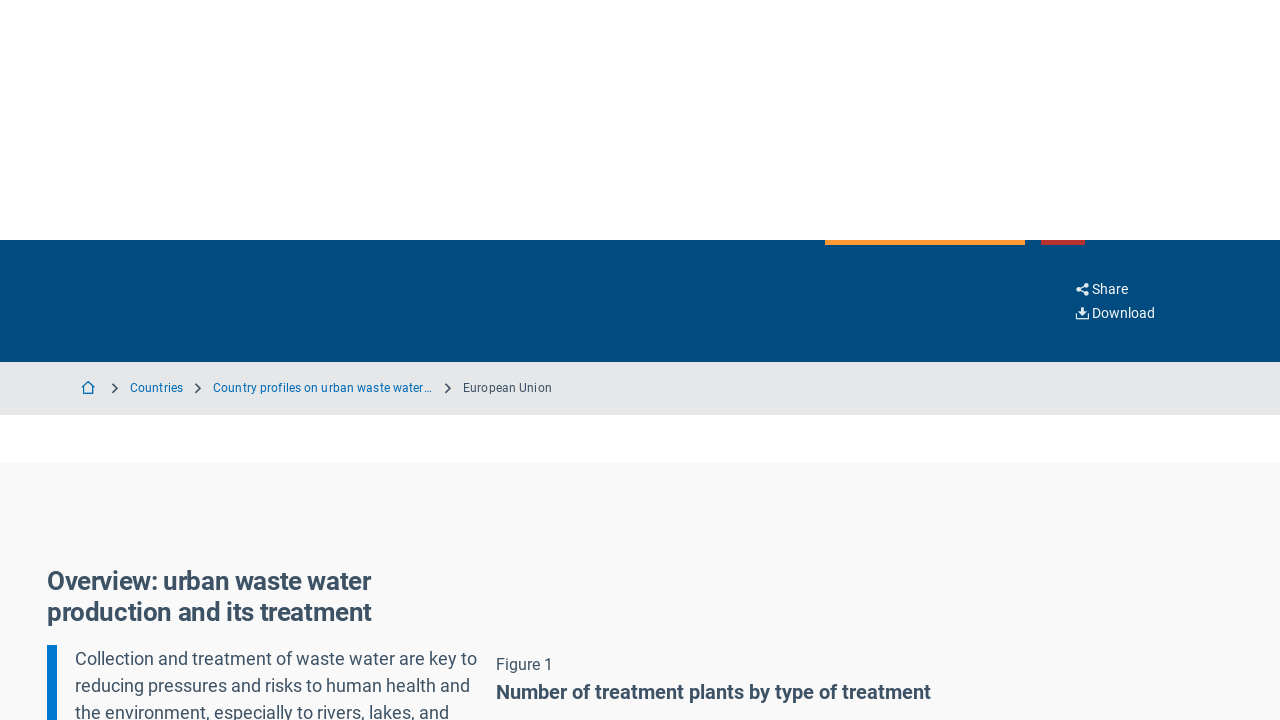

Scrolled down using PageDown key (second scroll)
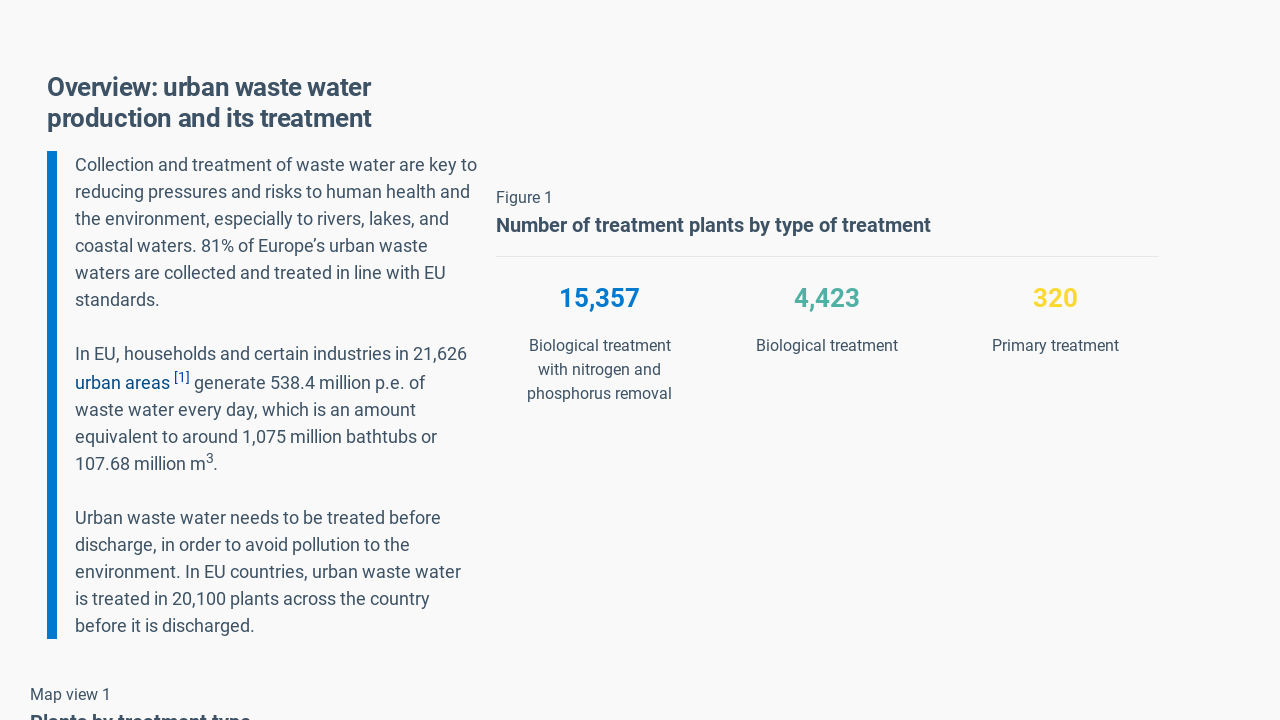

Scrolled down using PageDown key (third scroll)
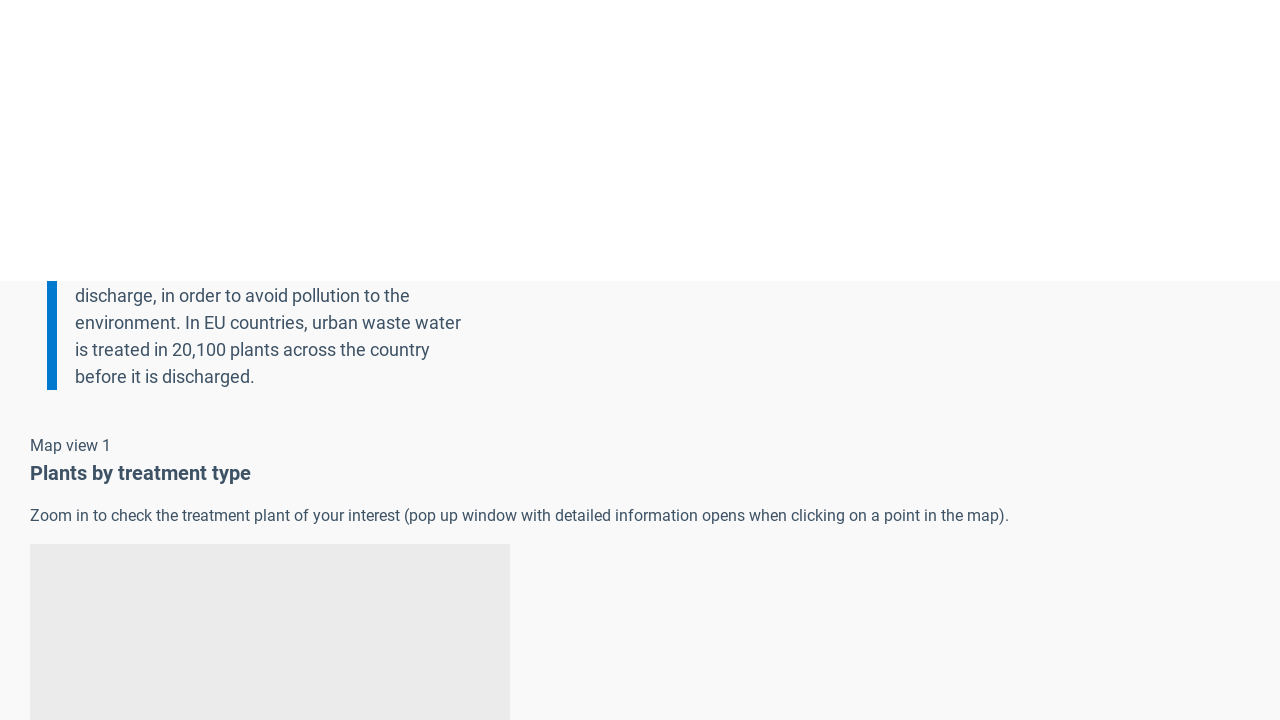

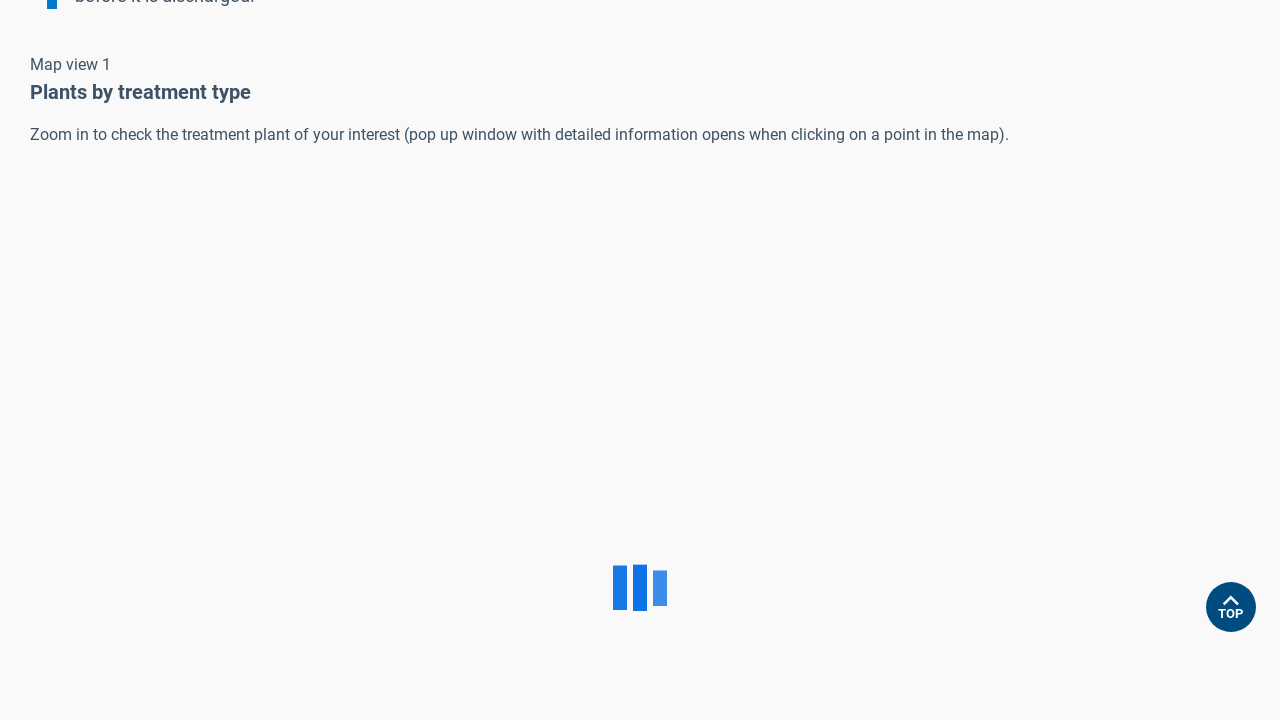